Clicks the second checkbox to unselect it and verifies it becomes unchecked

Starting URL: http://the-internet.herokuapp.com/checkboxes

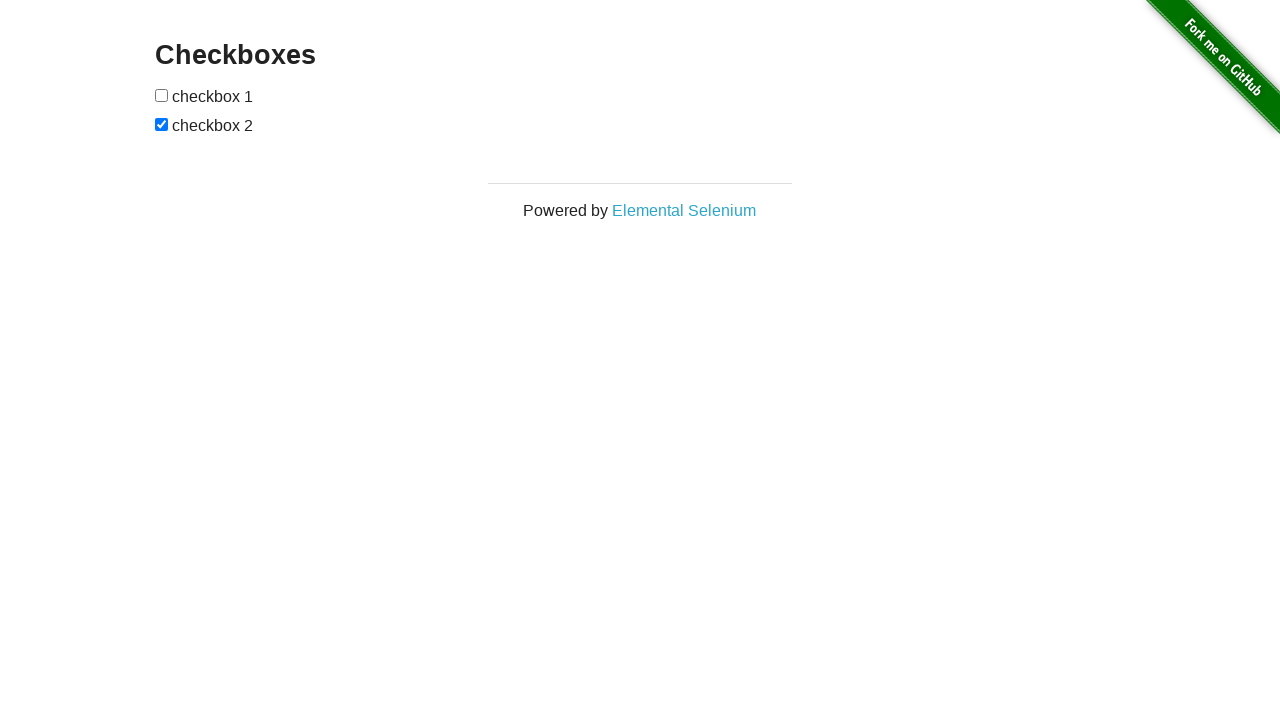

Waited for checkboxes to be present on the page
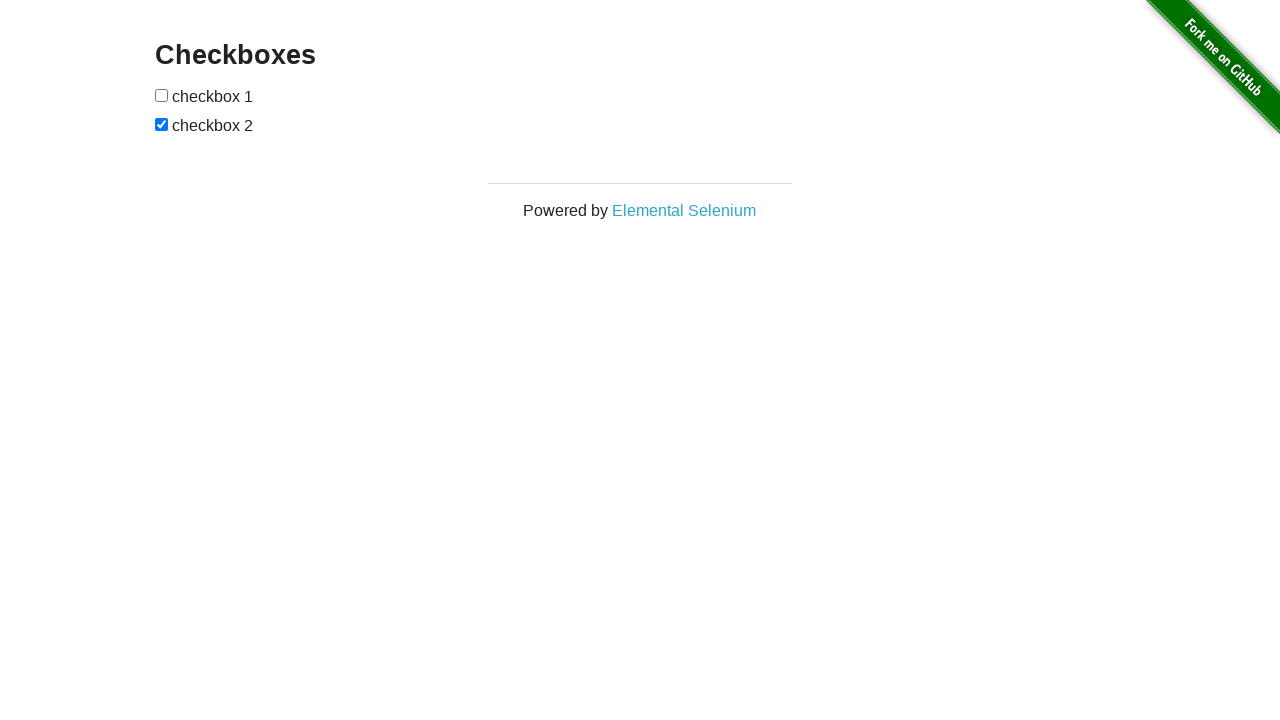

Located the second checkbox element
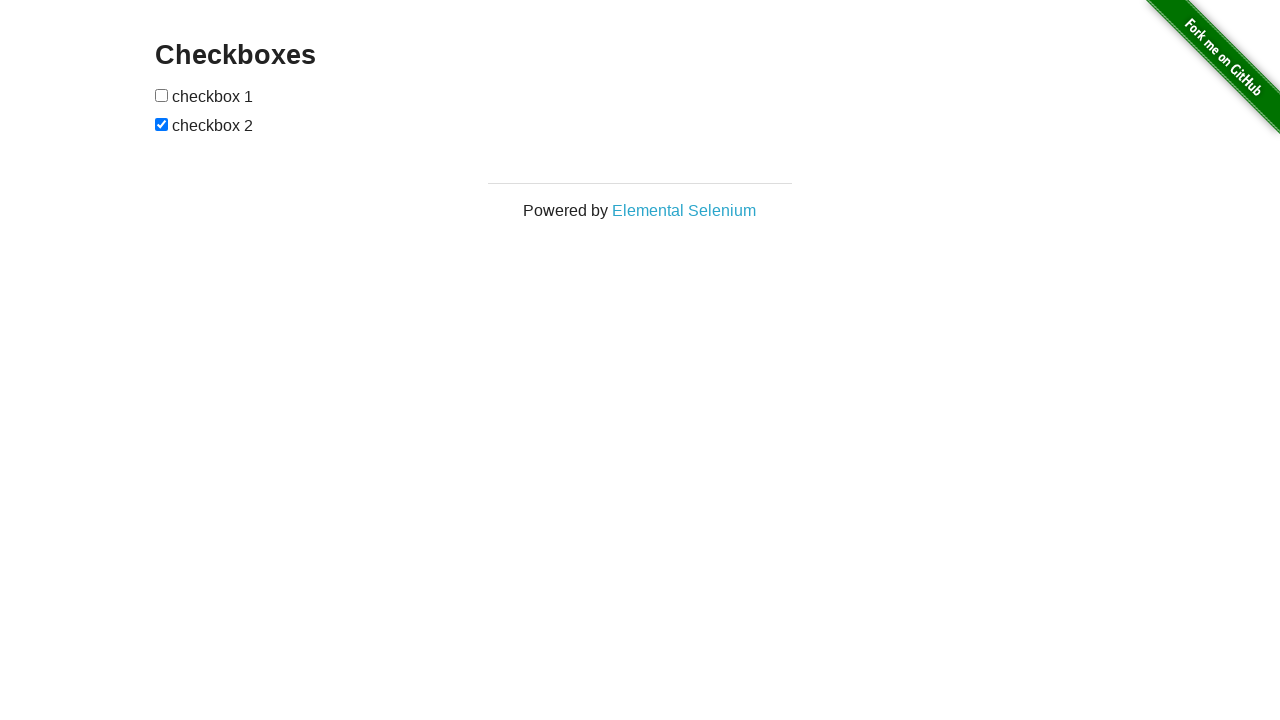

Clicked the second checkbox to unselect it at (162, 124) on [type=checkbox] >> nth=1
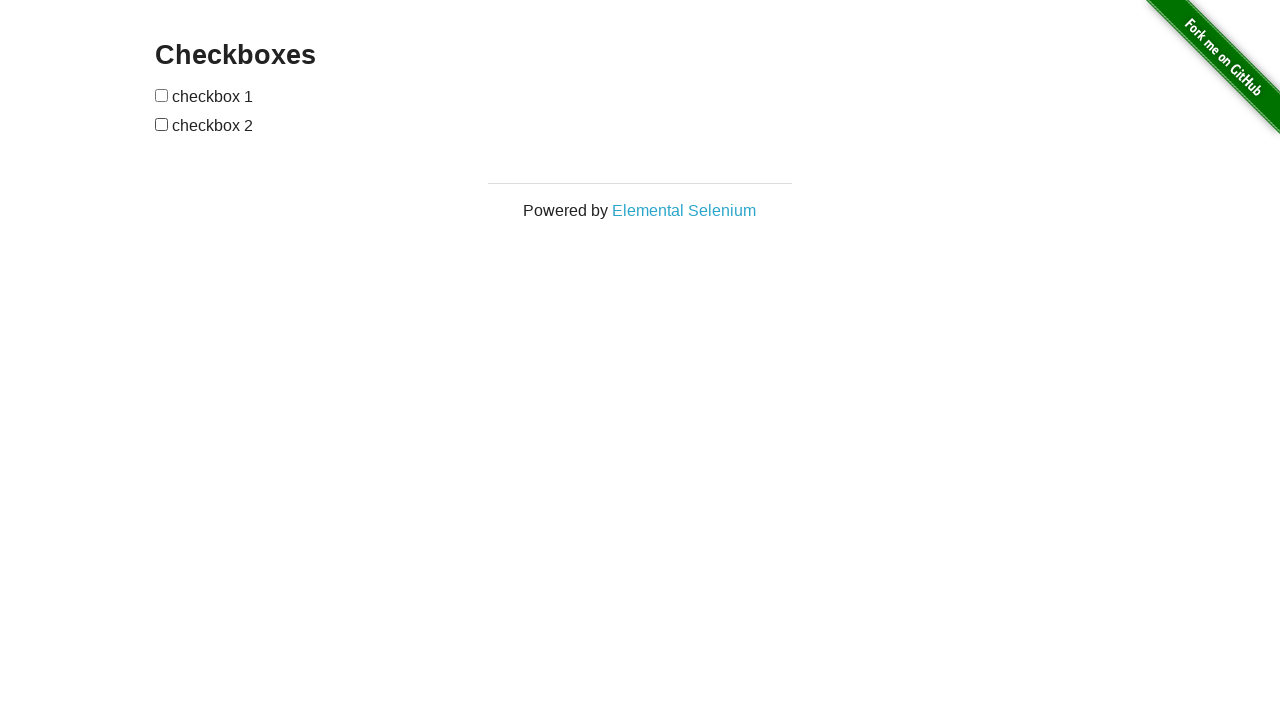

Verified the second checkbox is now unchecked
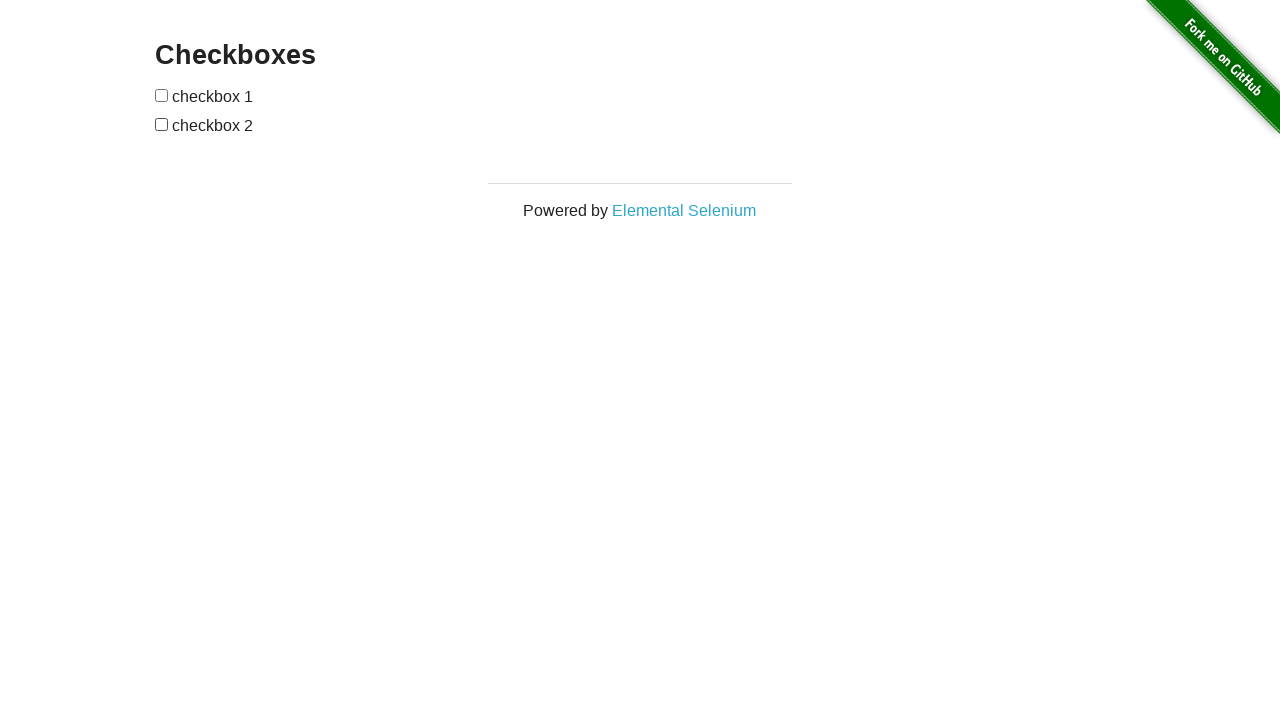

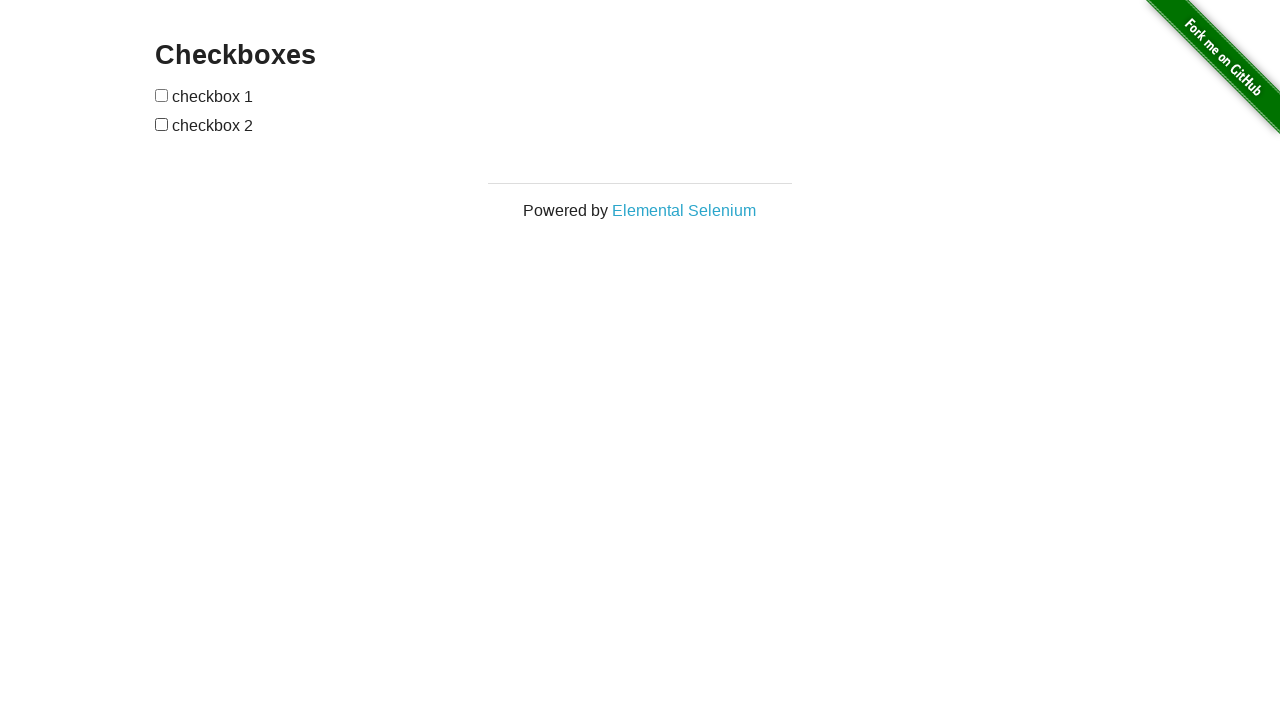